Tests that the name field accepts input by entering numeric characters and checking the field value

Starting URL: https://carros-crud.vercel.app/

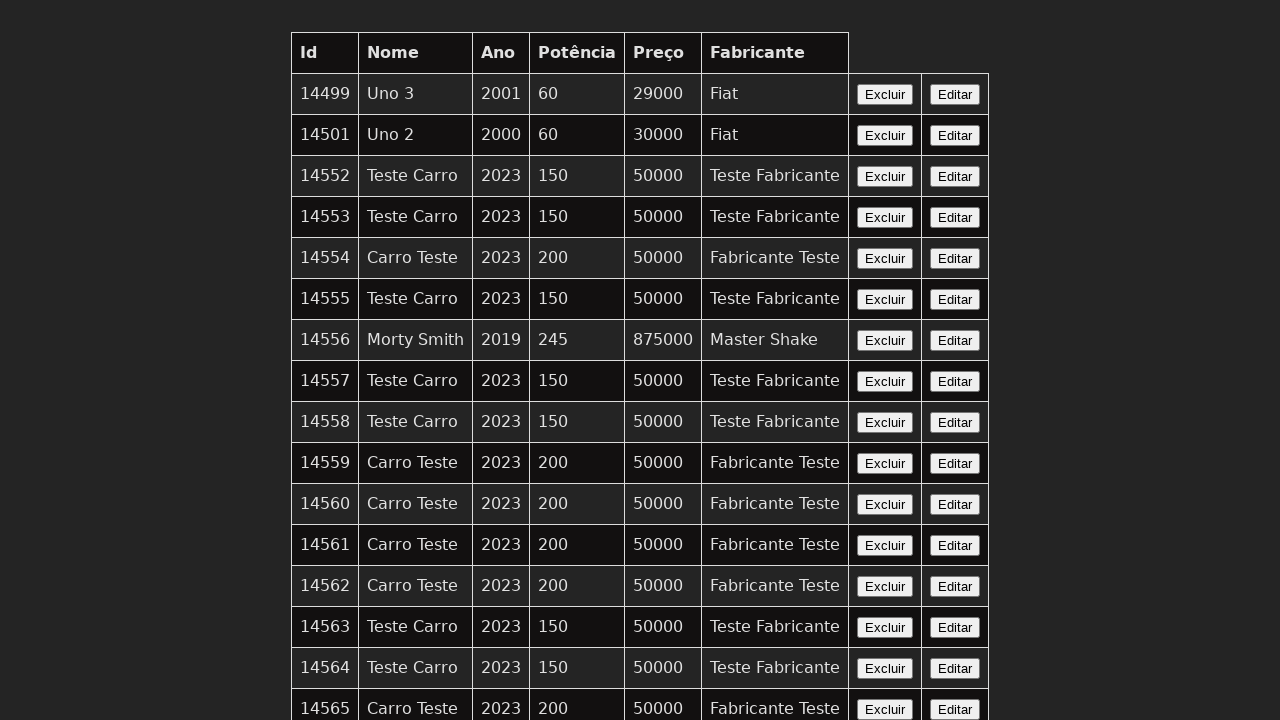

Filled name field with numeric characters '123' on input[name='nome']
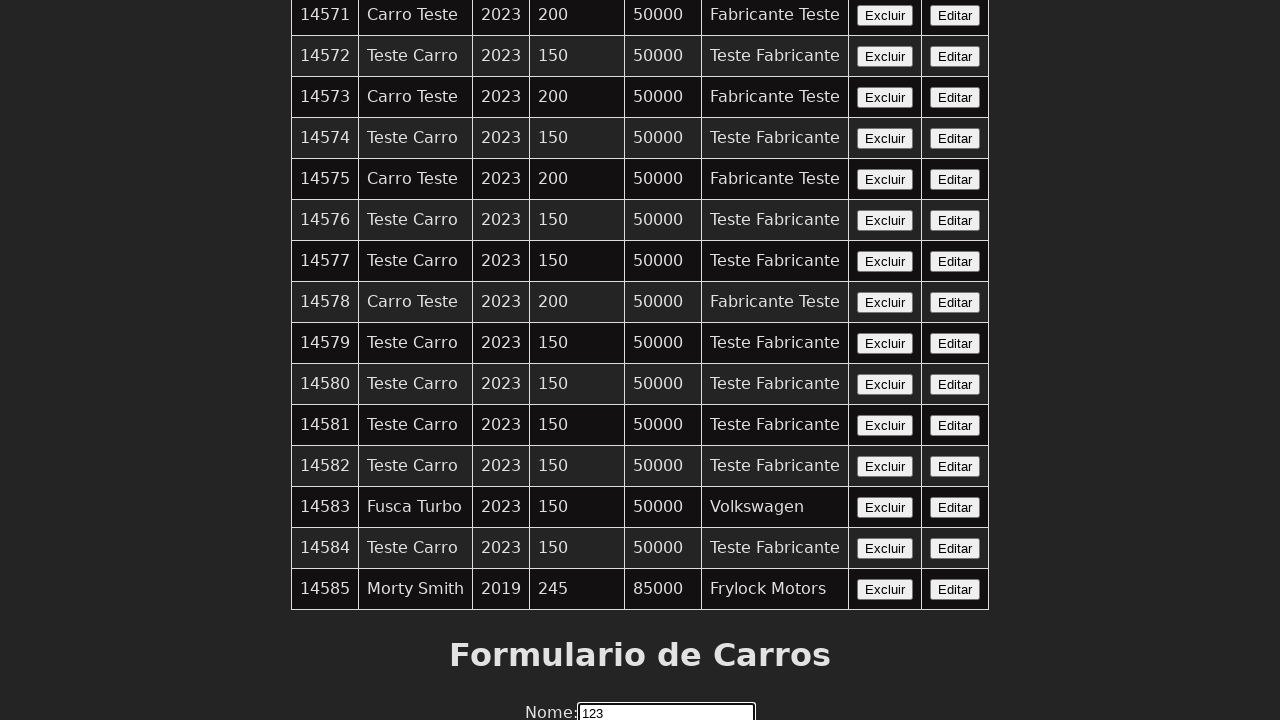

Retrieved the value from name field
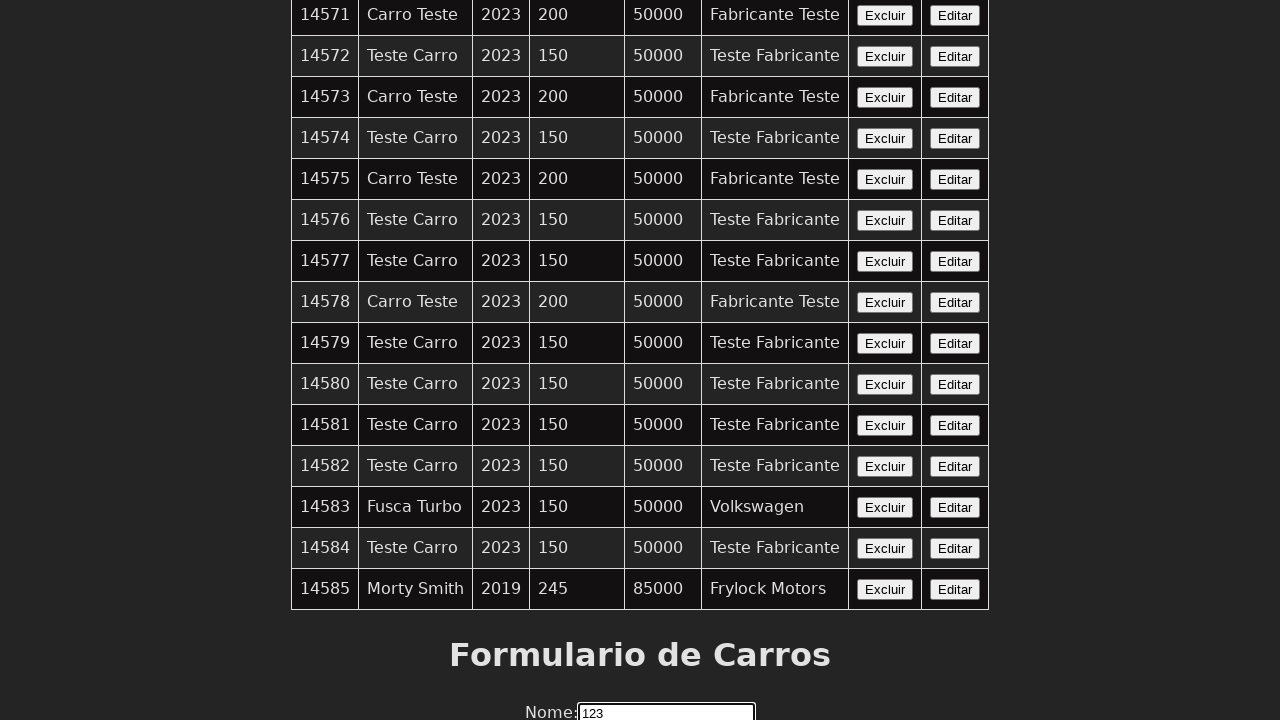

Verified field contains numeric characters
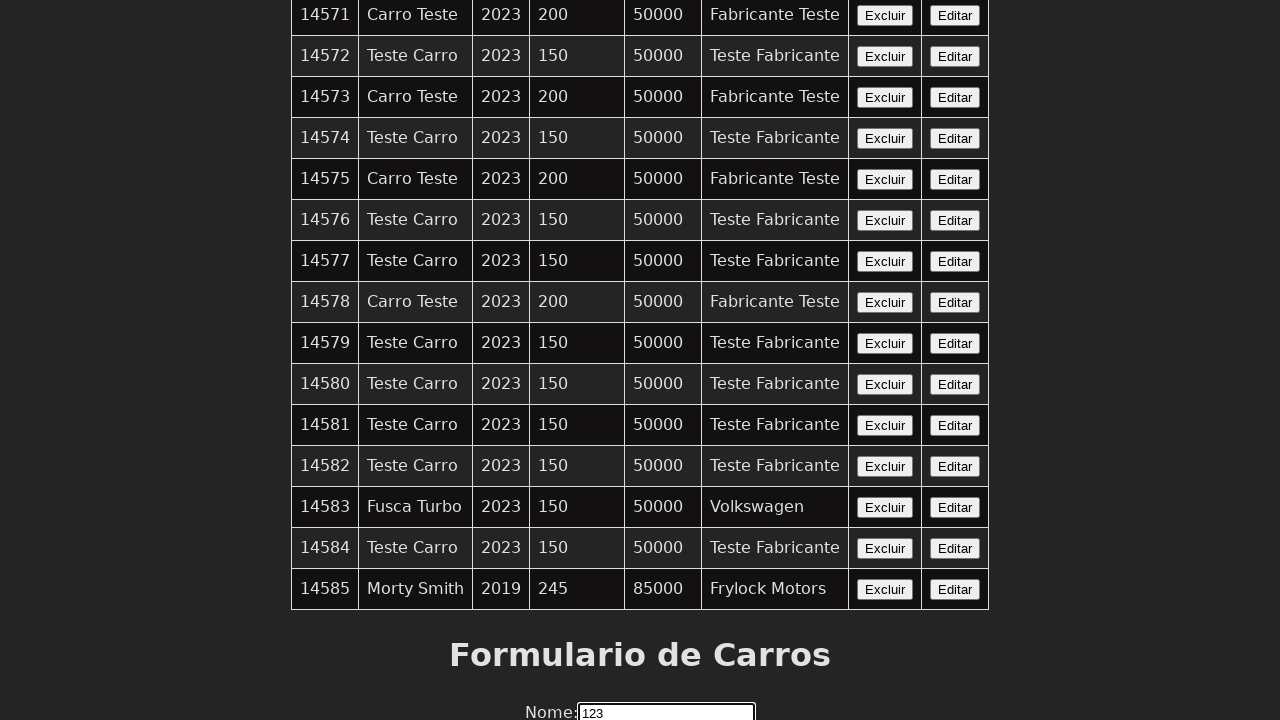

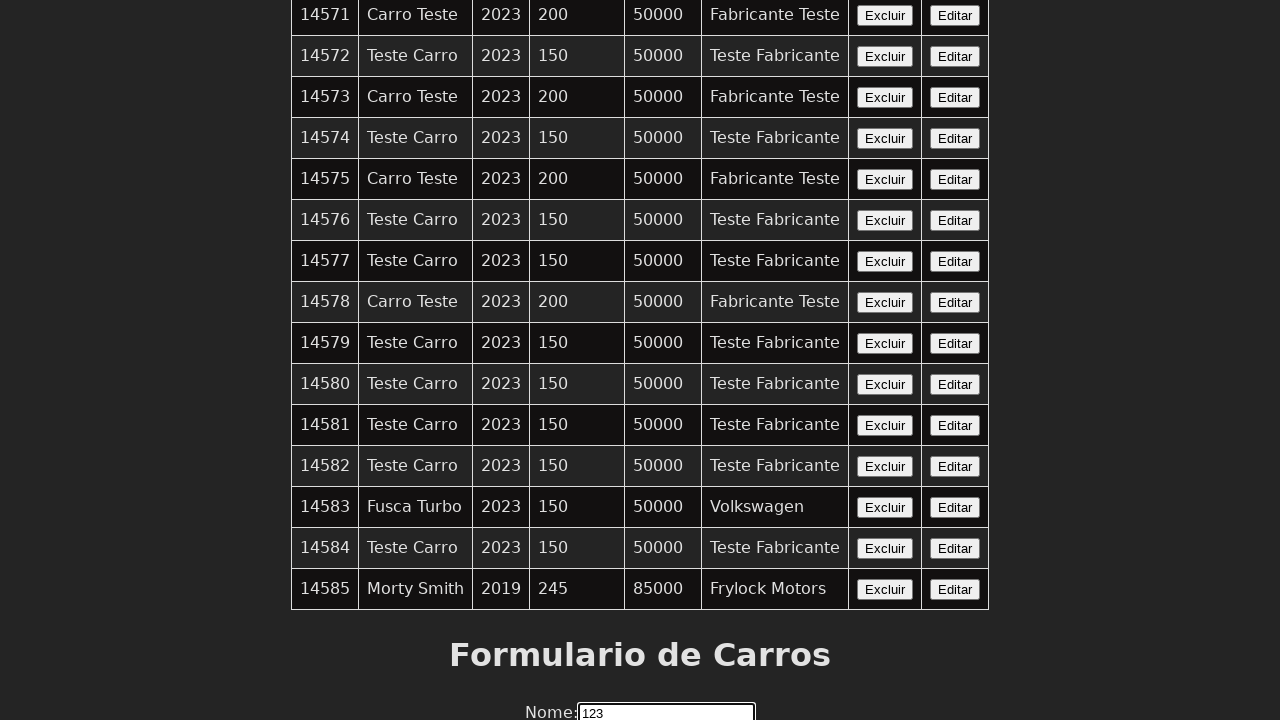